Navigates to the DemoBlaze e-commerce demo site homepage. This is a simple navigation test that loads the main product listing page.

Starting URL: https://www.demoblaze.com/index.html

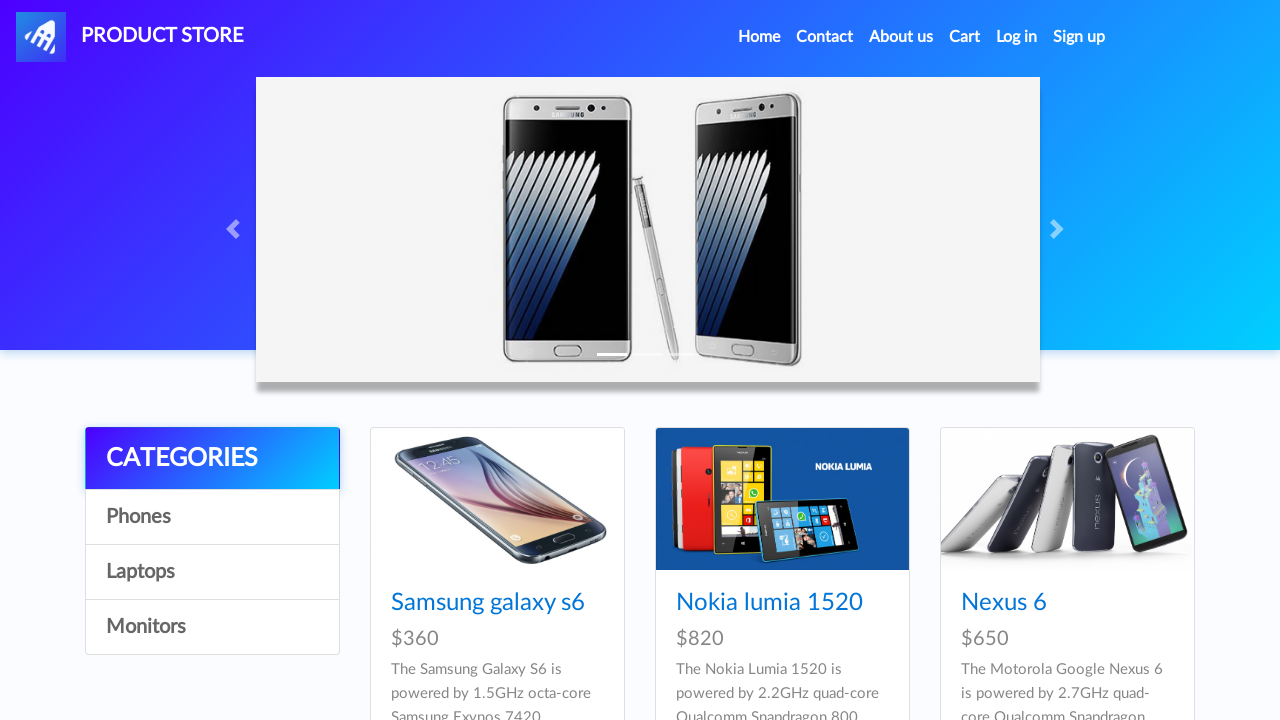

DemoBlaze homepage loaded - product cards visible
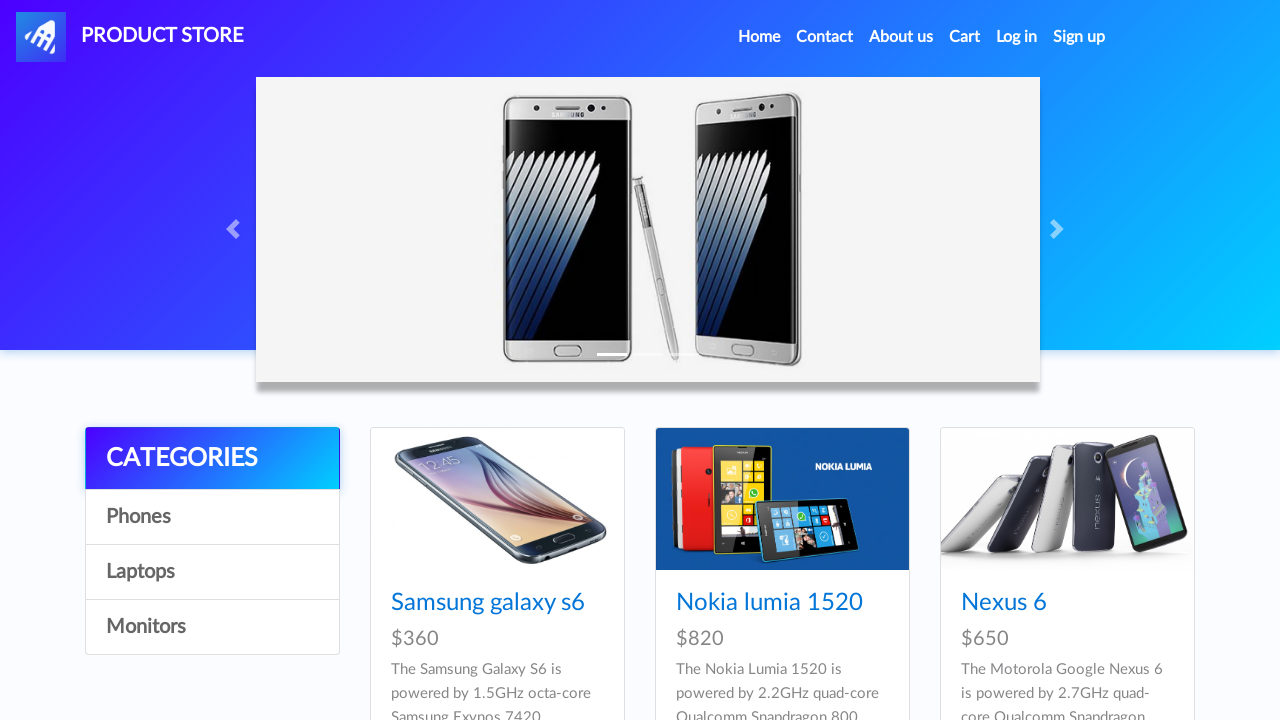

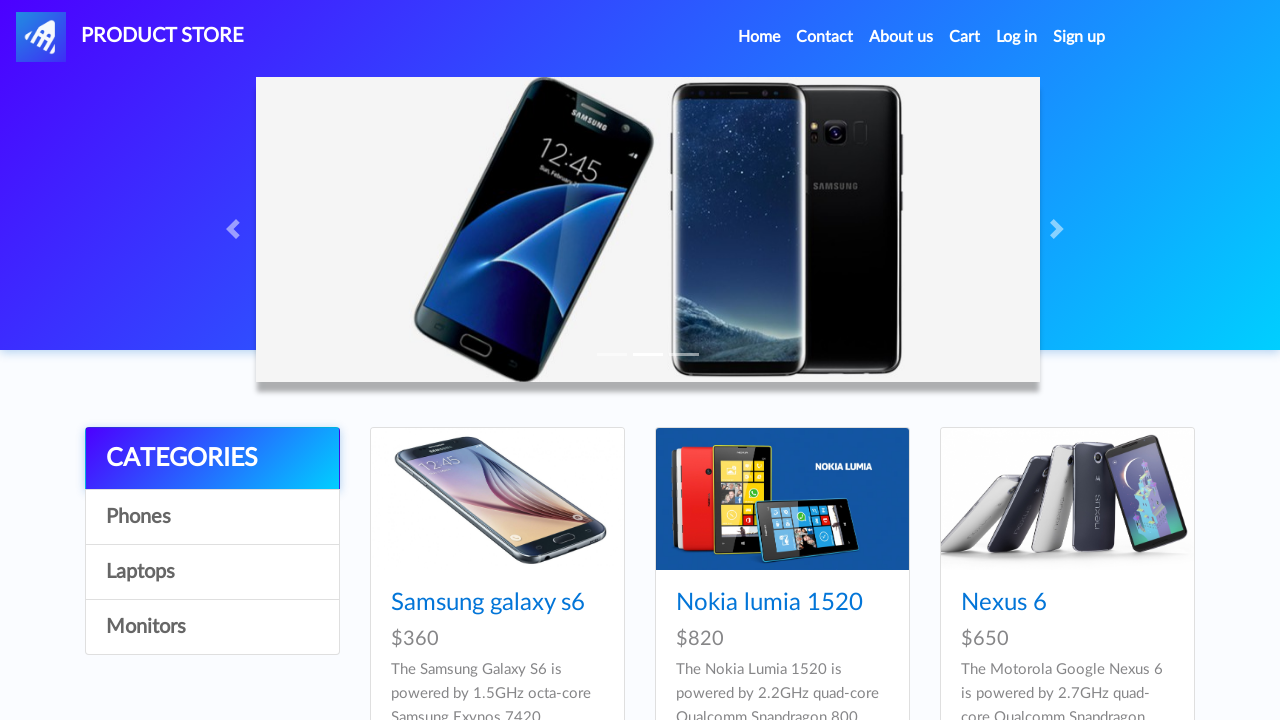